Navigates to a page with a large DOM and interacts with a specific element by highlighting it temporarily

Starting URL: http://the-internet.herokuapp.com/large

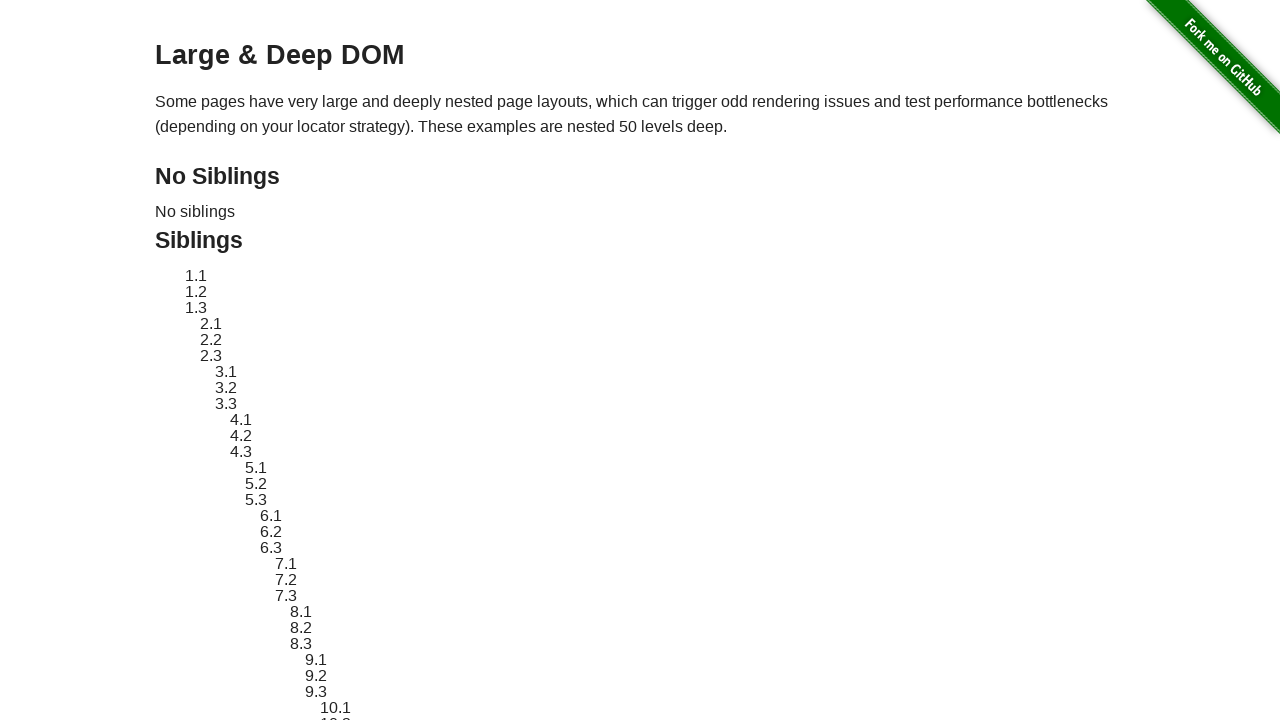

Clicked on 'Alert with Textbox' tab
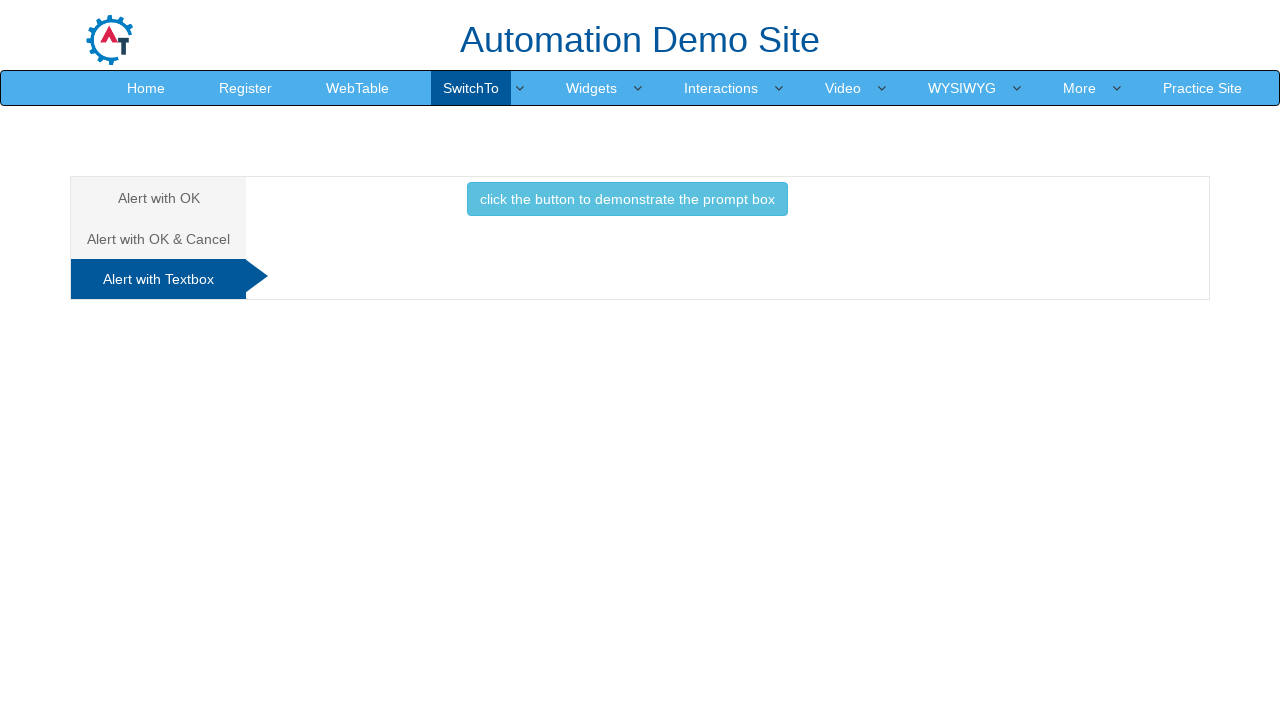

Clicked button to trigger prompt alert
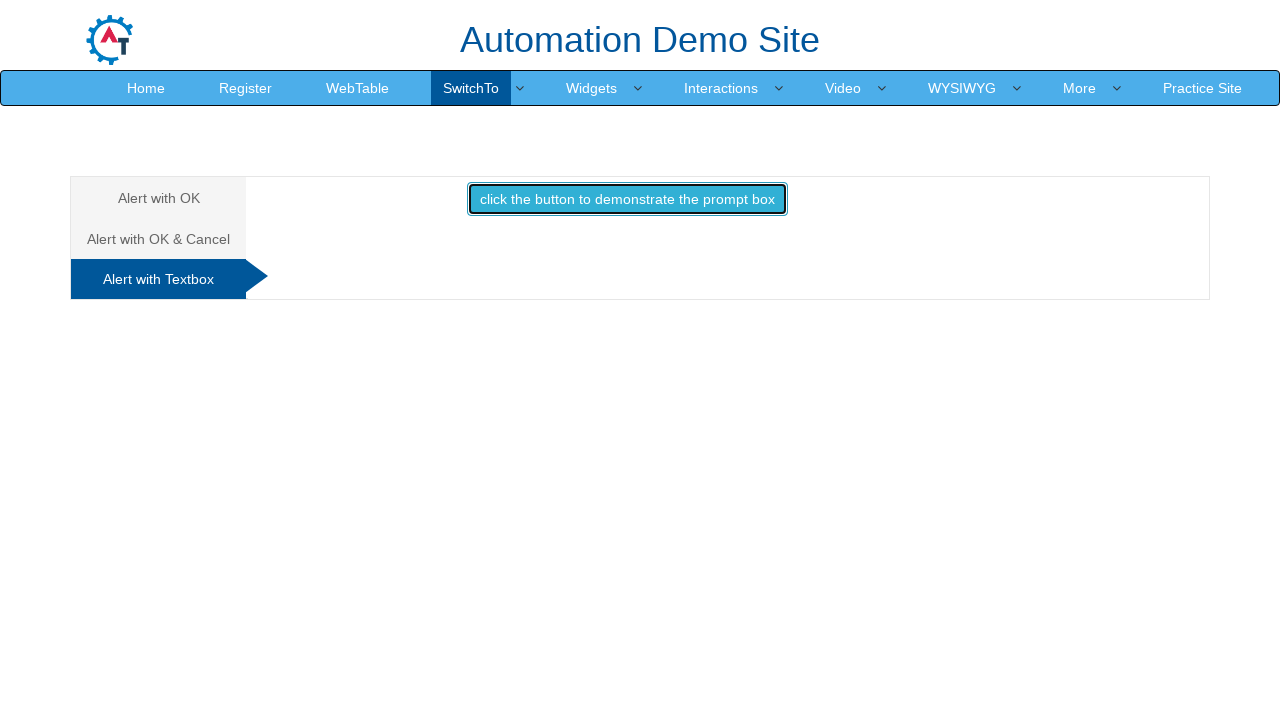

Set up dialog handler to accept prompt with text 'Bhuvan'
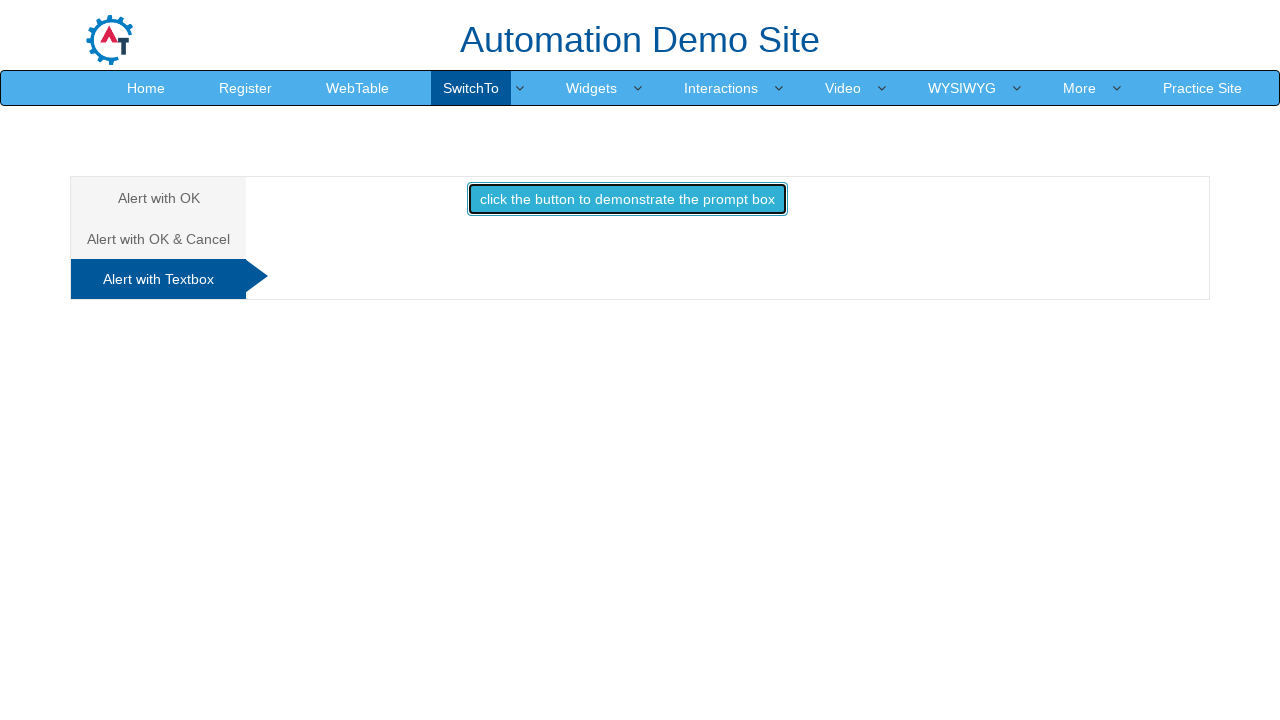

Clicked button to trigger prompt alert and accepted with 'Bhuvan'
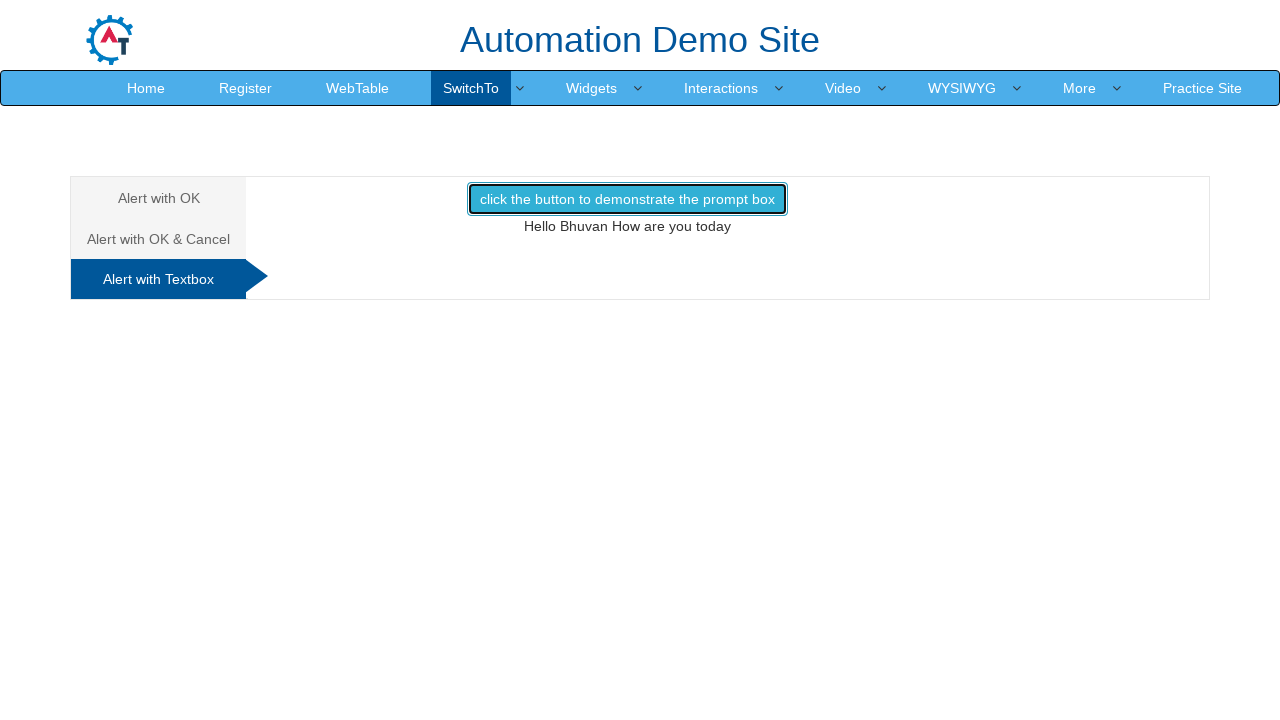

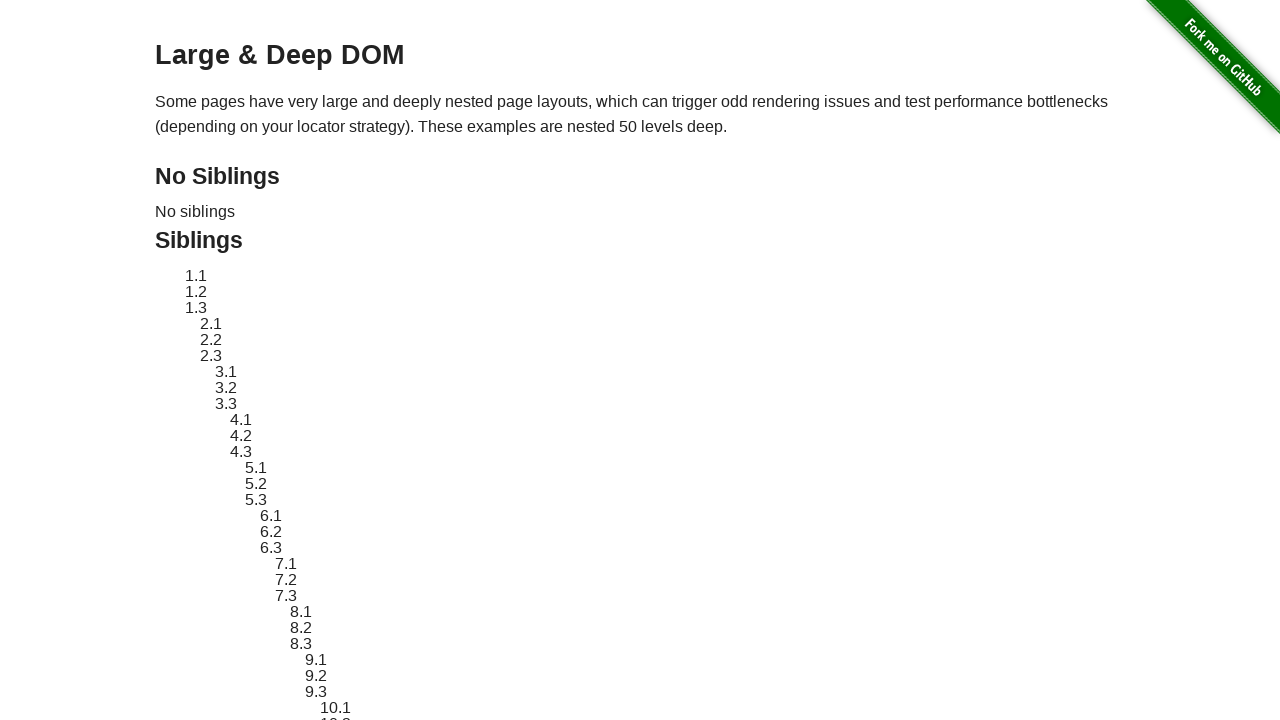